Tests registration form validation when confirm email doesn't match the original email

Starting URL: https://alada.vn/tai-khoan/dang-ky.html

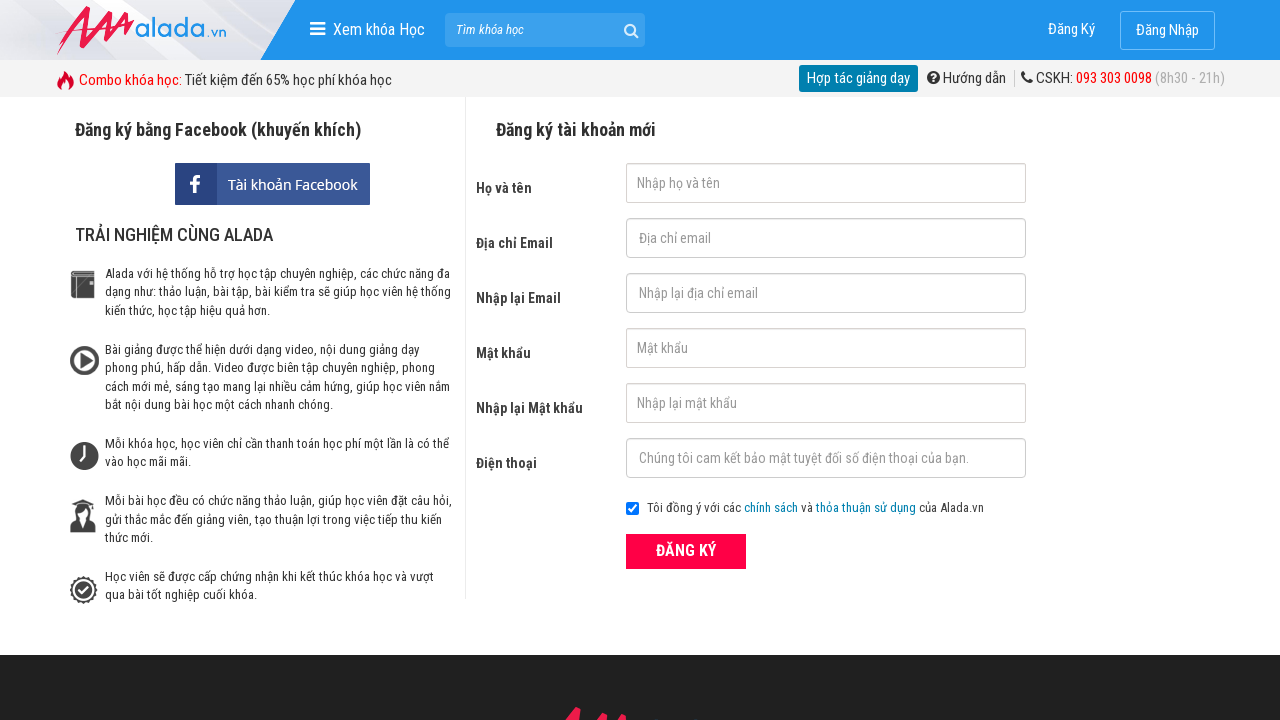

Filled first name field with 'Nguyễn Văn A' on #txtFirstname
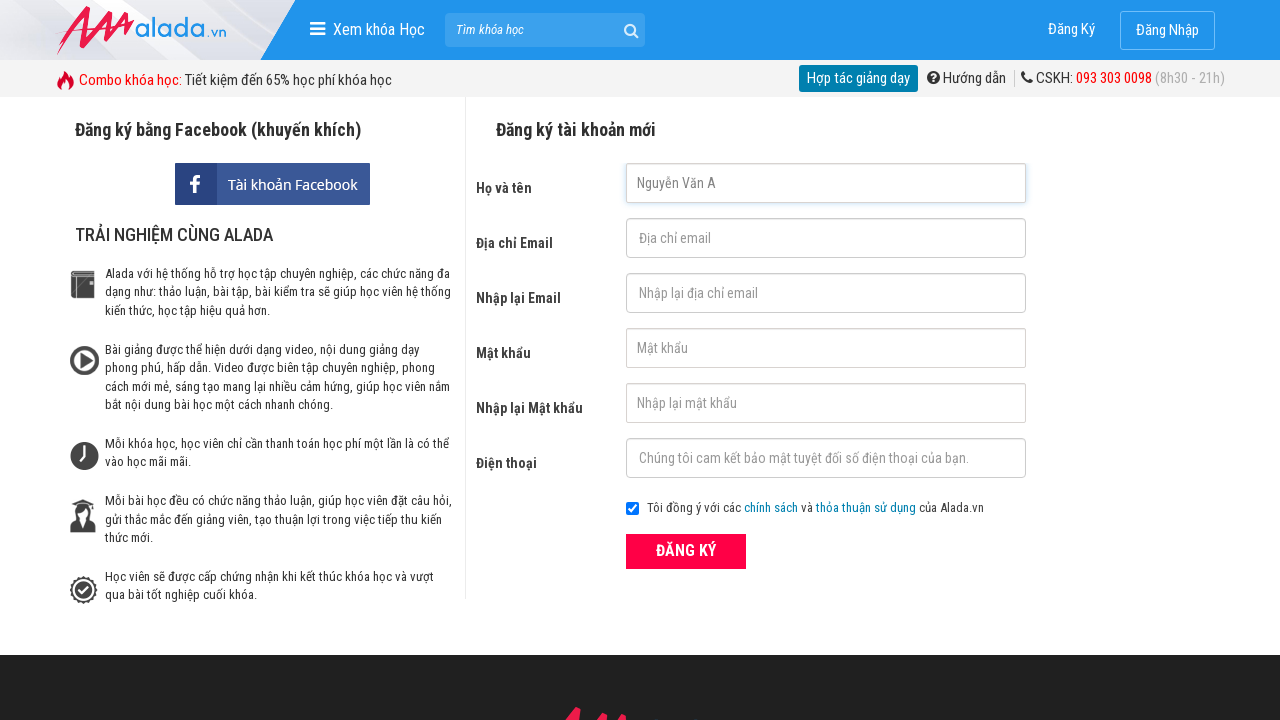

Filled email field with 'nguyenhuyen@anh' on #txtEmail
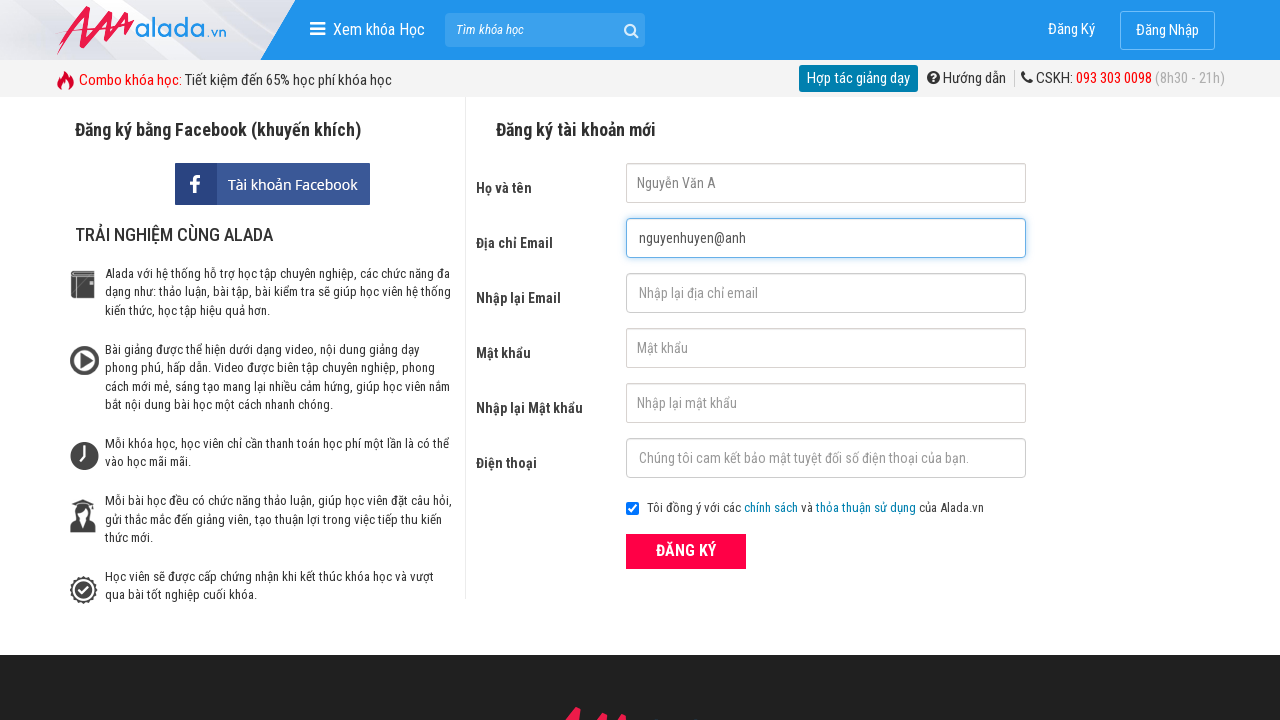

Filled confirm email field with 'nguyenhuyen@my' (mismatched) on #txtCEmail
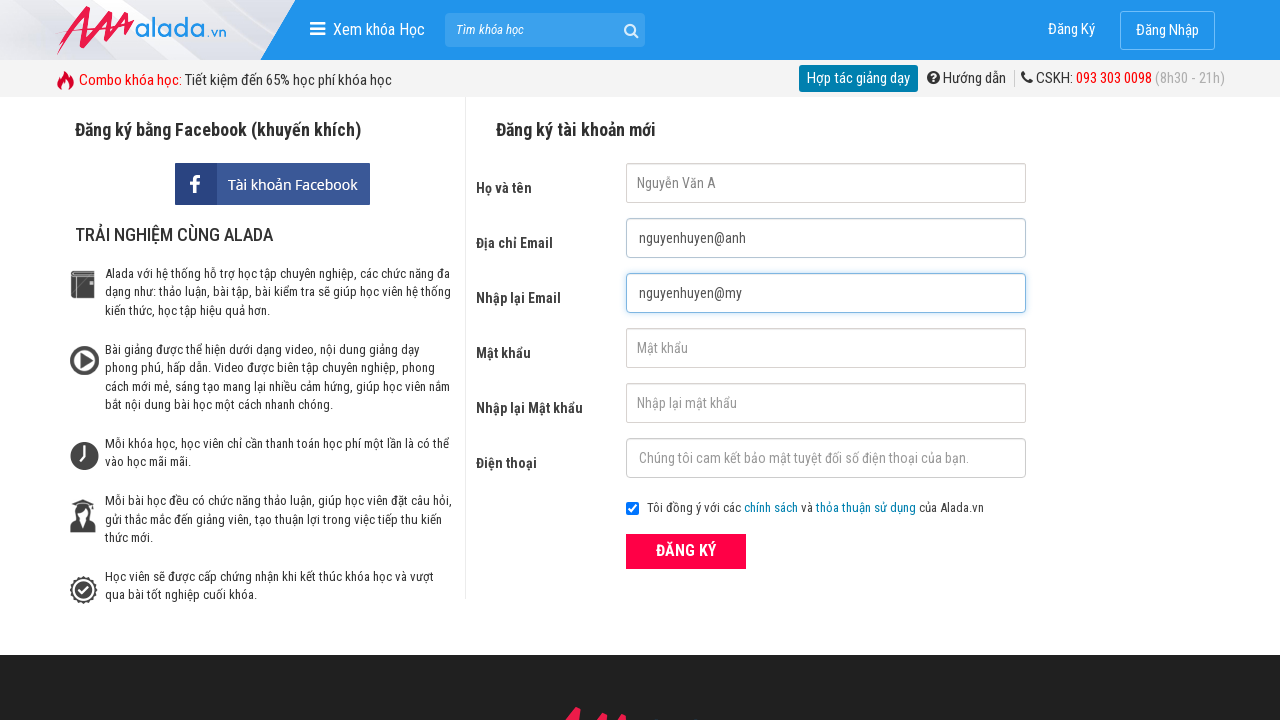

Filled password field with 'john@vn' on #txtPassword
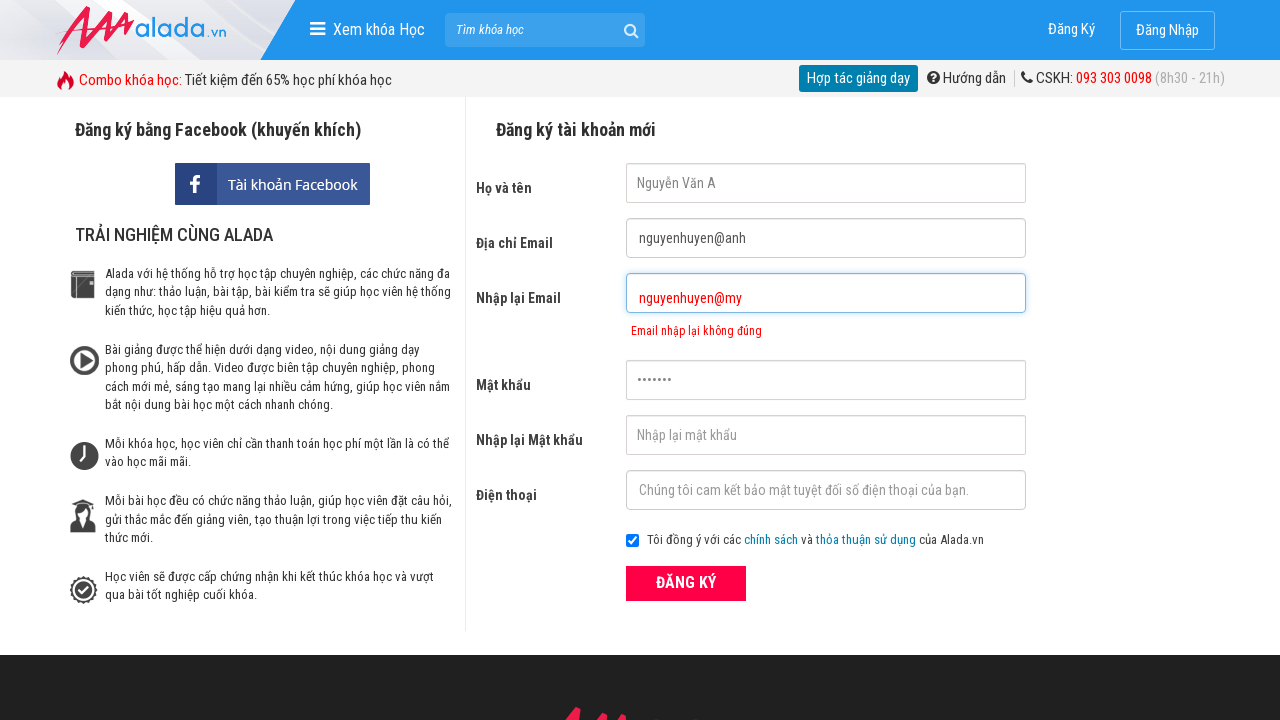

Filled confirm password field with 'john@vn' on #txtCPassword
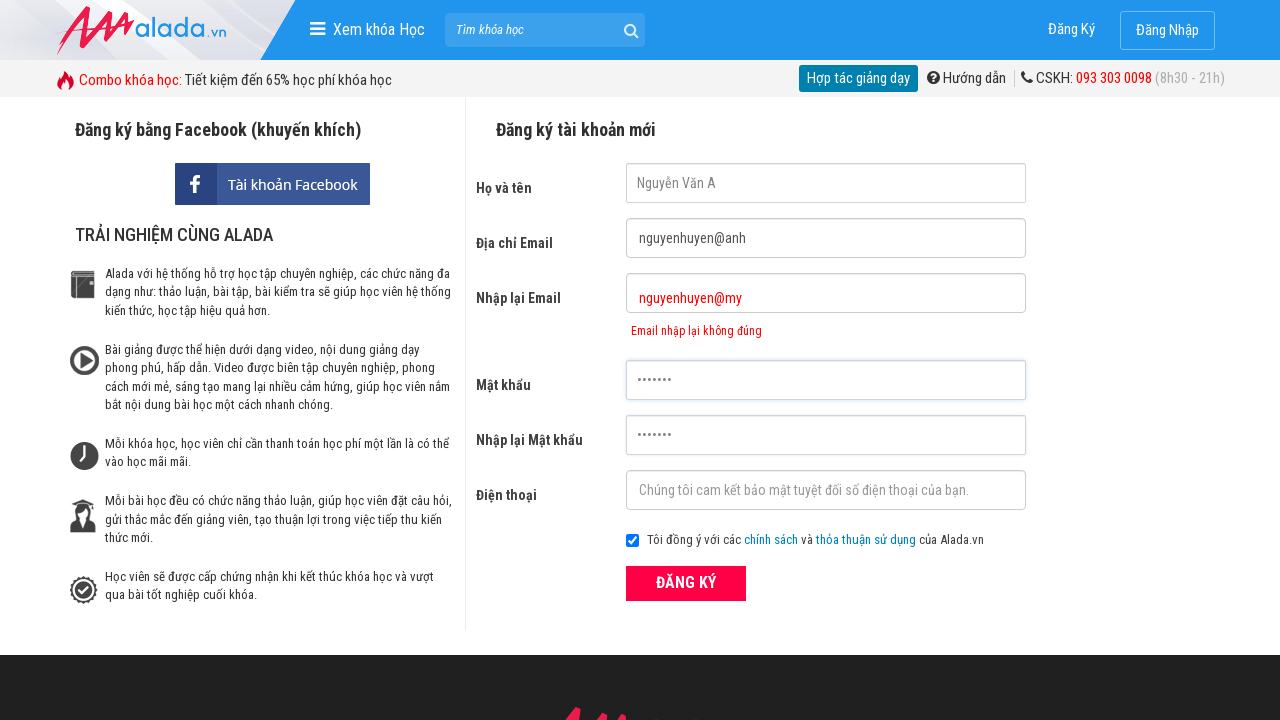

Filled phone field with '0912345678' on #txtPhone
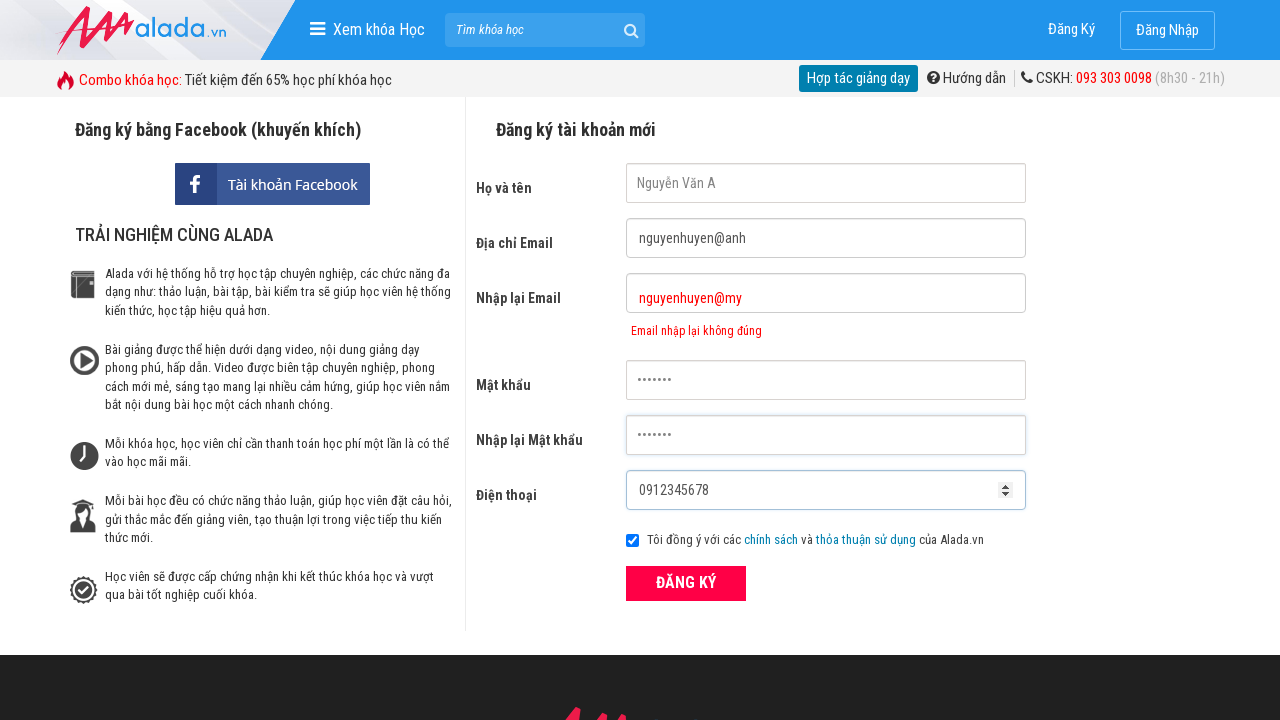

Clicked ĐĂNG KÝ (register) button at (686, 583) on xpath=//div[@class='form frmRegister']//button[text()='ĐĂNG KÝ']
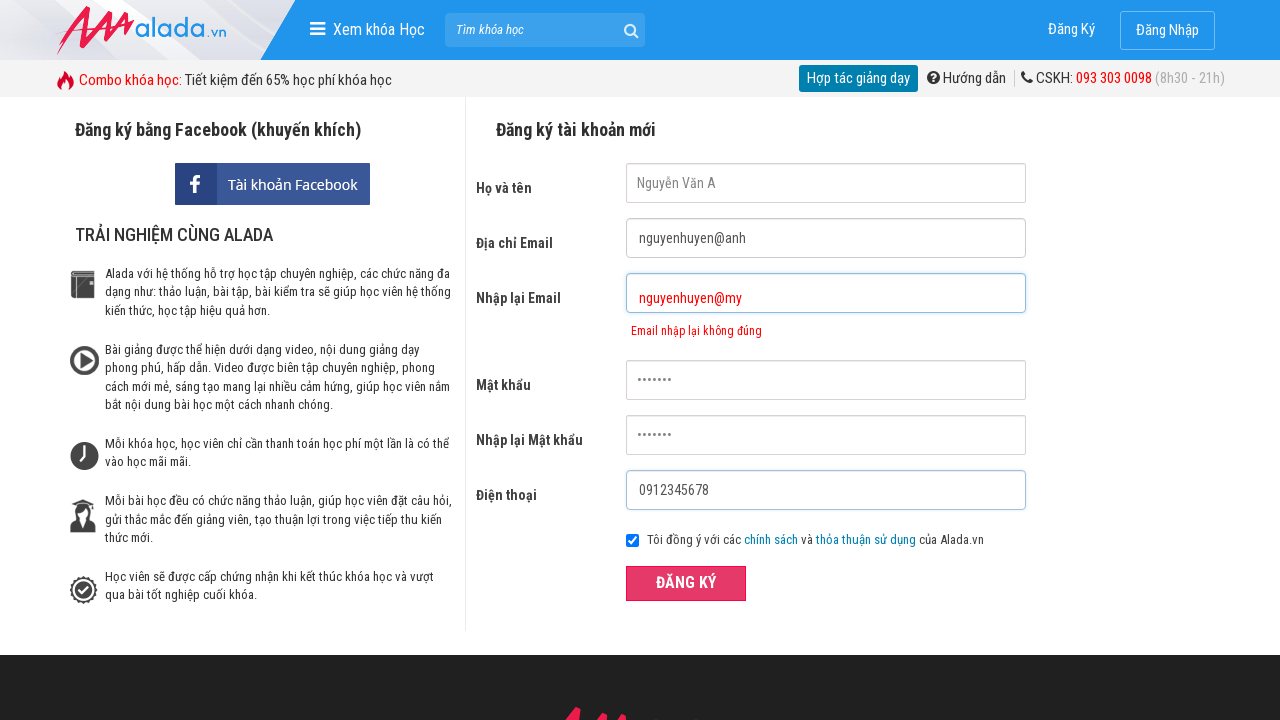

Email mismatch error message appeared
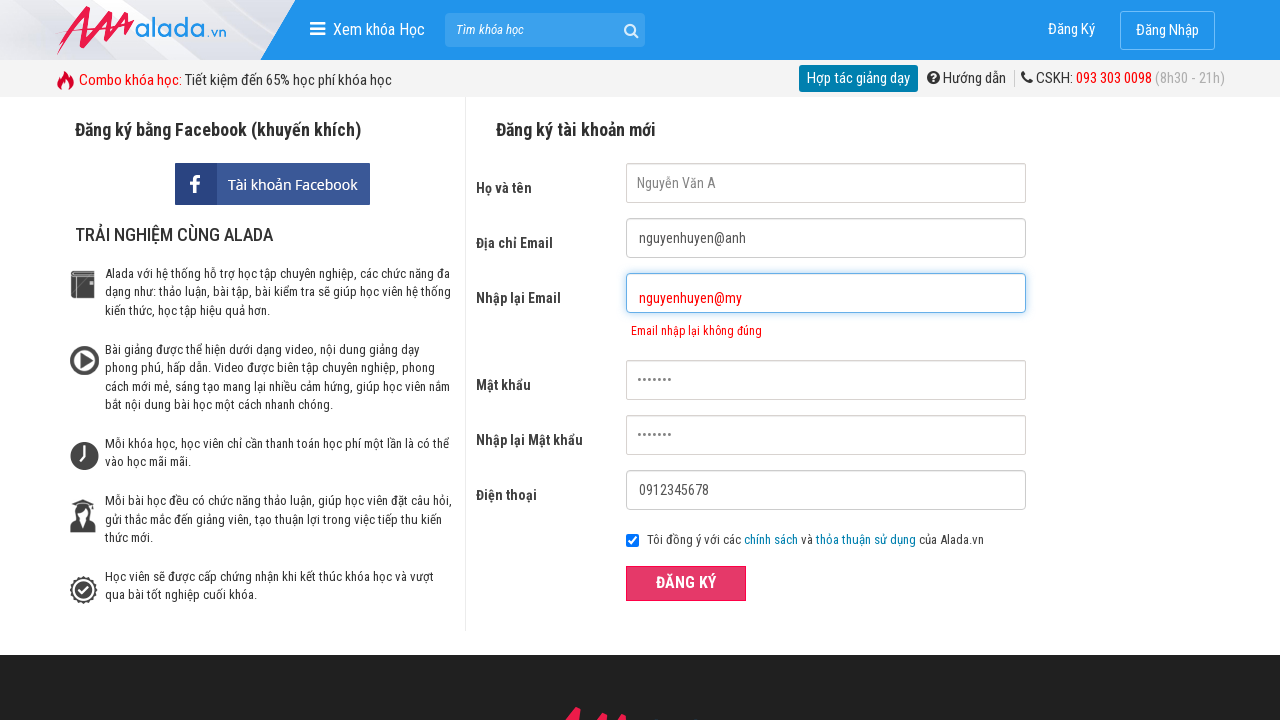

Verified error message: 'Email nhập lại không đúng'
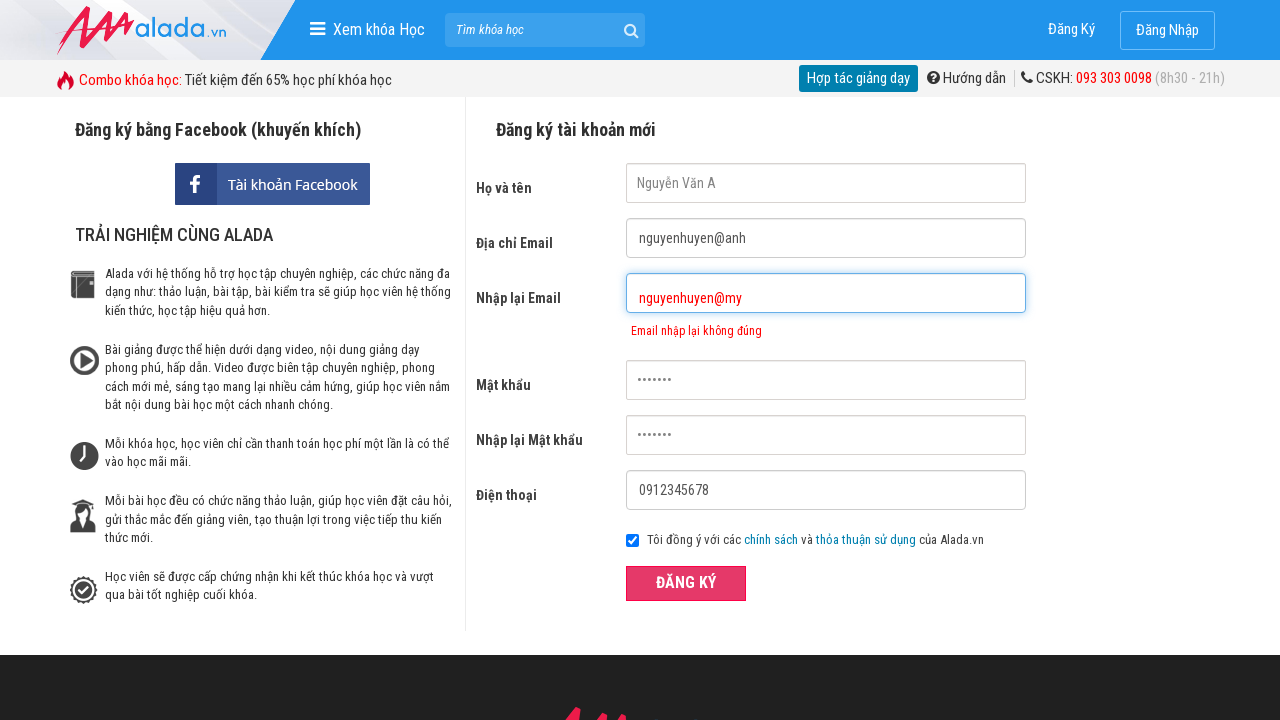

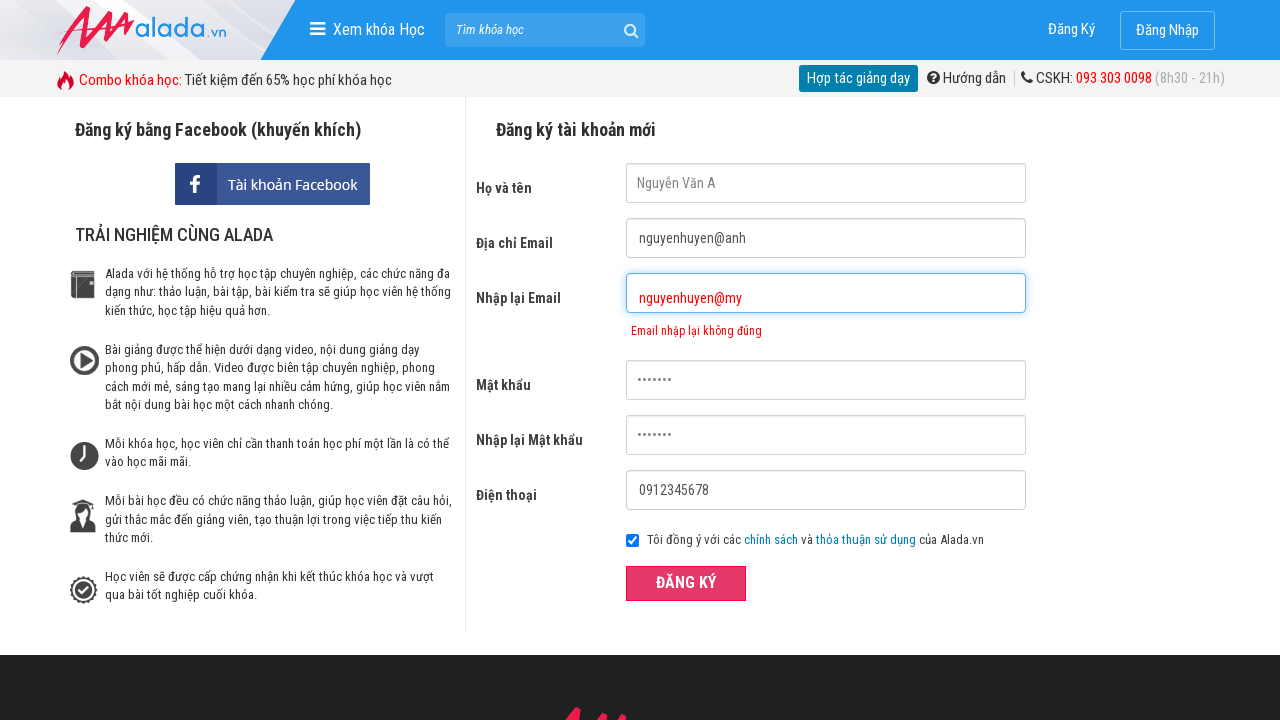